Tests JavaScript alert and confirm popup handling by filling a name field, triggering alert and confirm dialogs, and accepting/dismissing them

Starting URL: https://rahulshettyacademy.com/AutomationPractice/

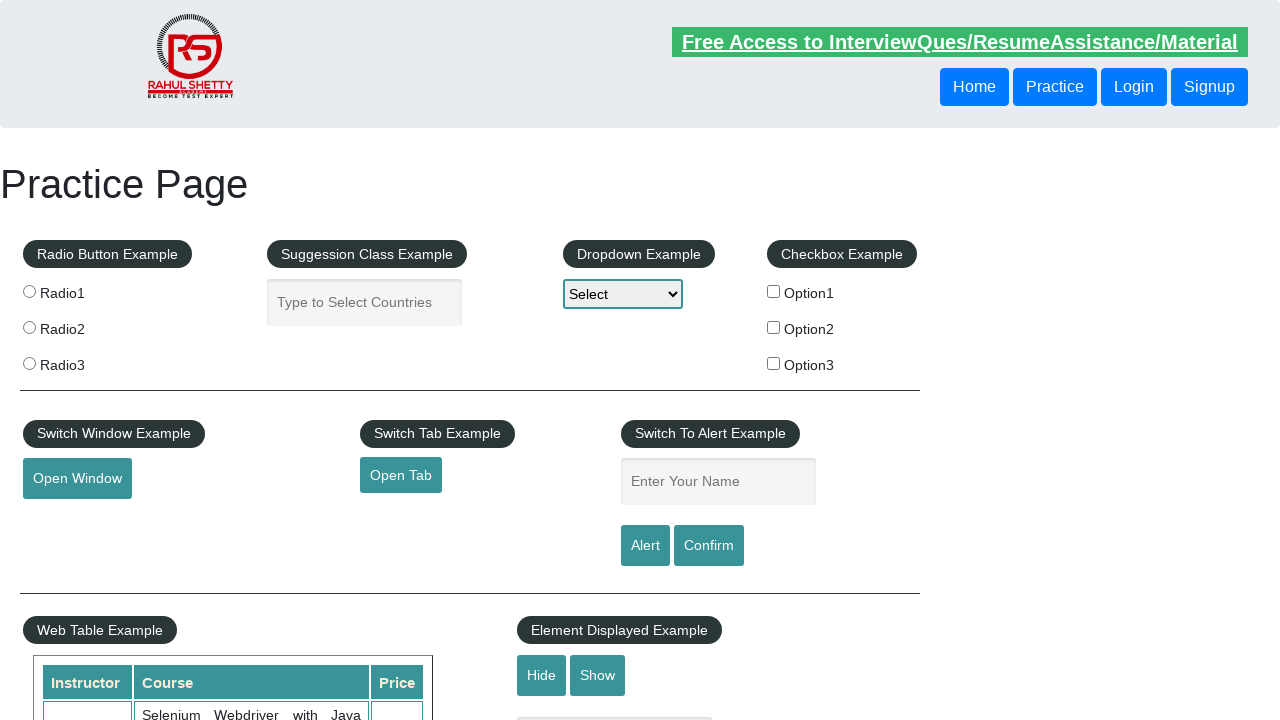

Filled name field with 'Dani' on #name
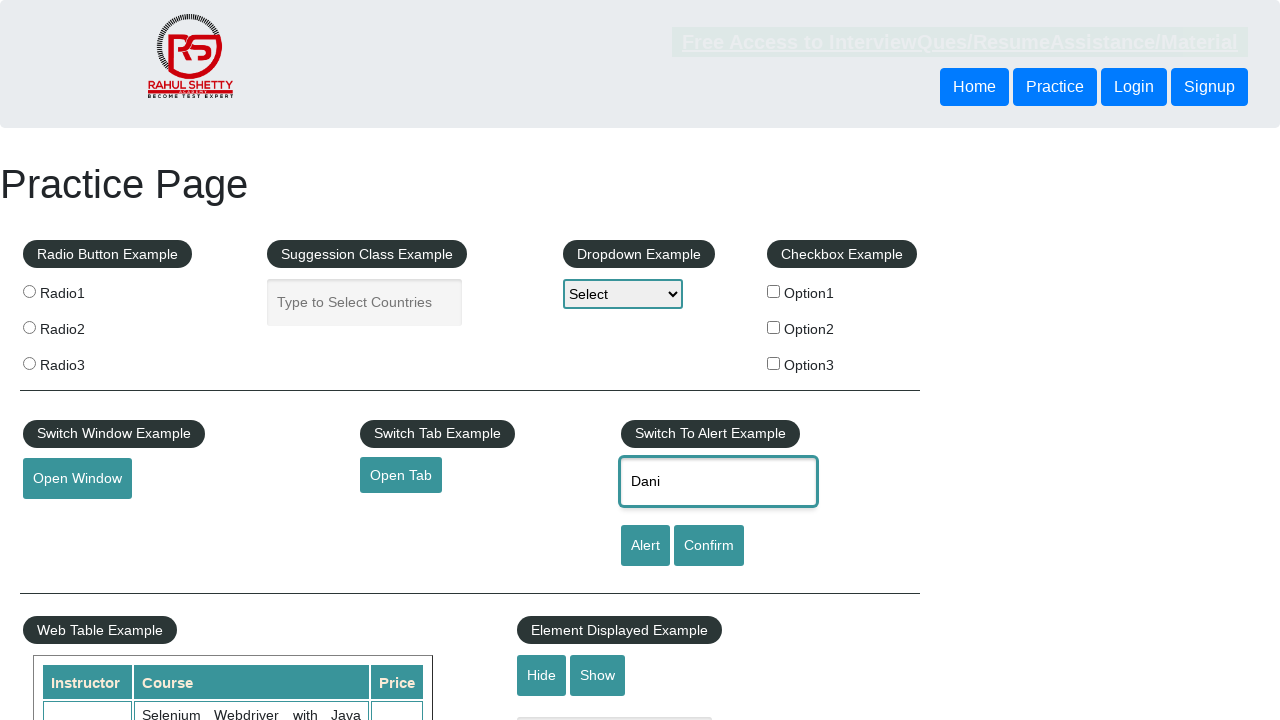

Set up dialog handler to accept alert popup
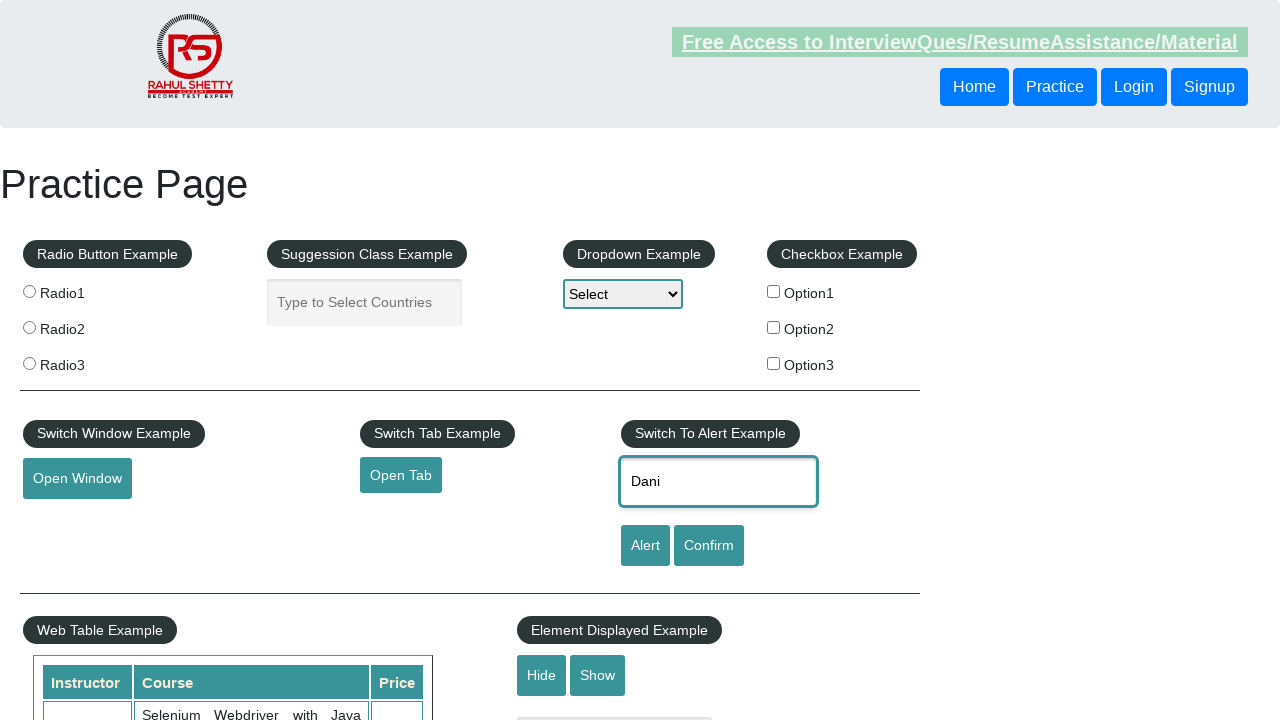

Clicked alert button to trigger JavaScript alert popup at (645, 546) on #alertbtn
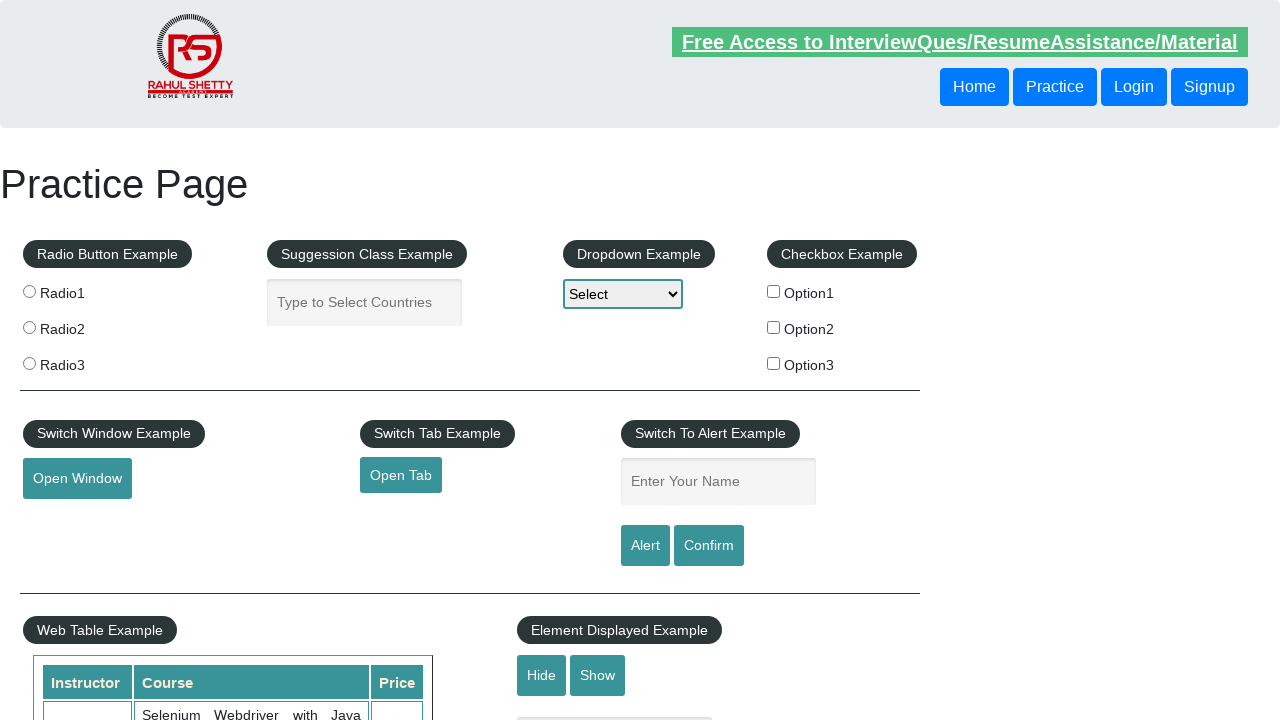

Set up dialog handler to dismiss confirm popup
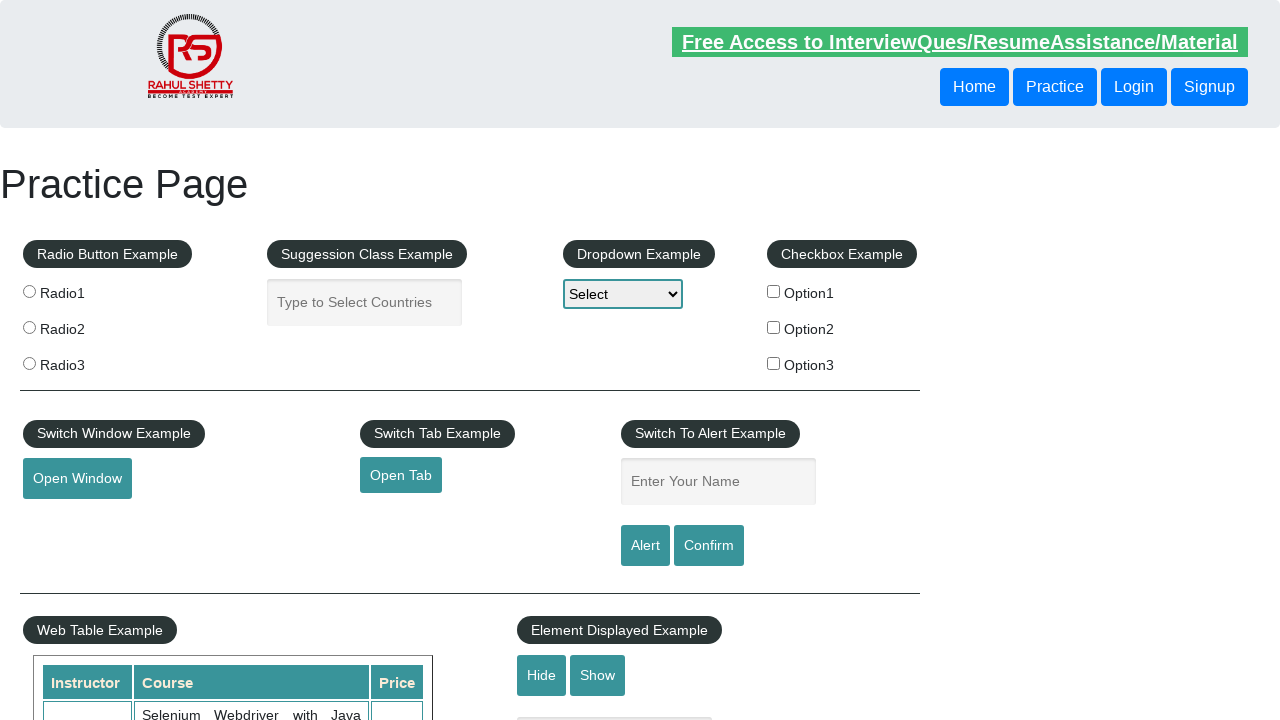

Clicked confirm button to trigger JavaScript confirm popup at (709, 546) on #confirmbtn
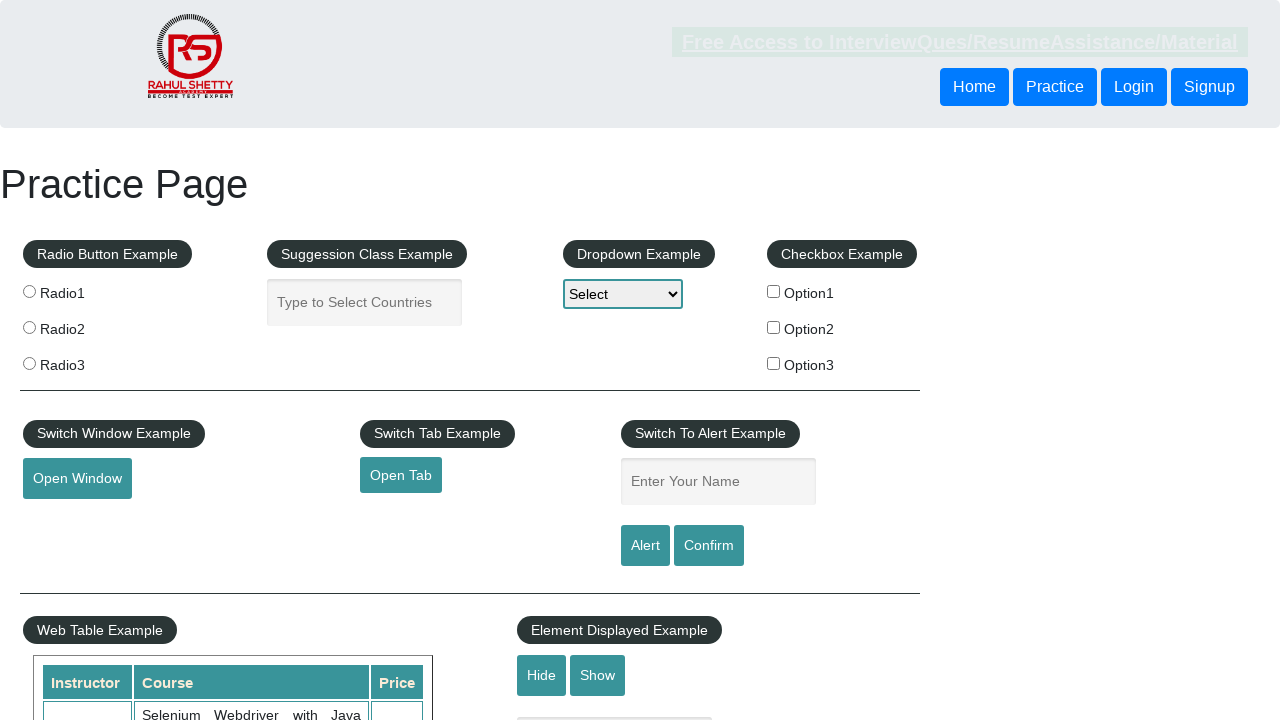

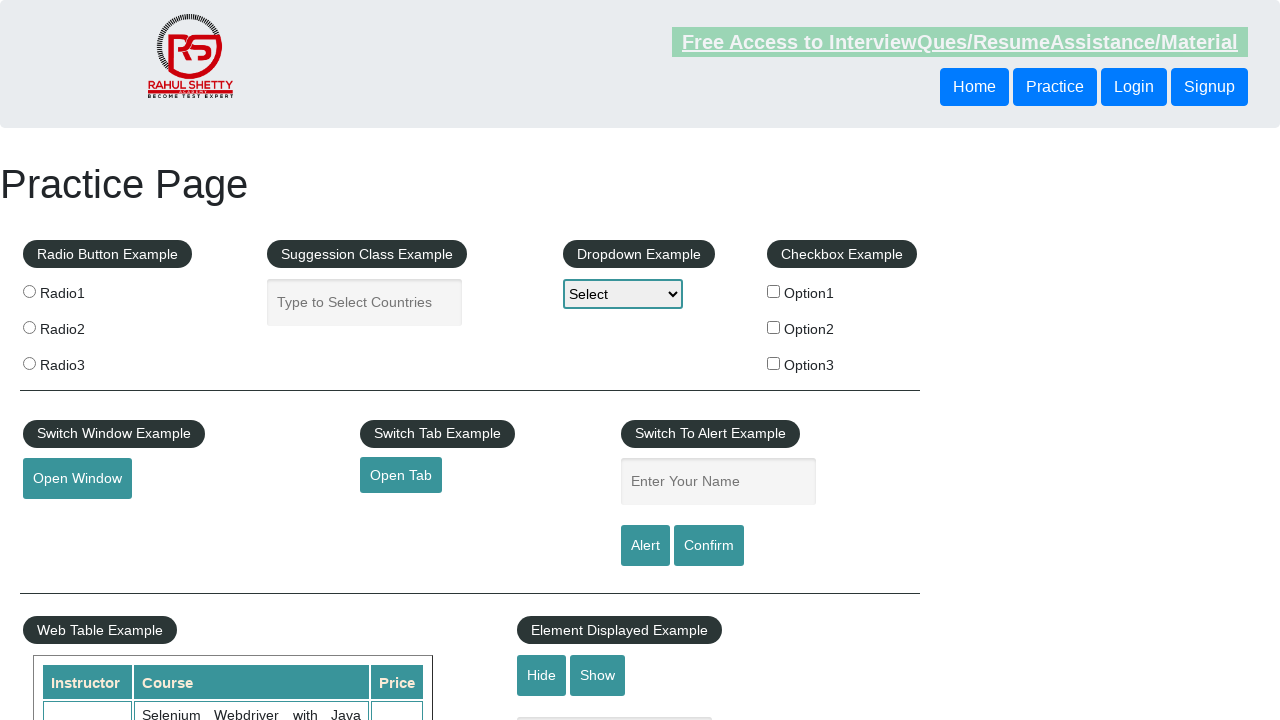